Navigates to WiseQuarter.com and retrieves the page title

Starting URL: https://www.wisequarter.com

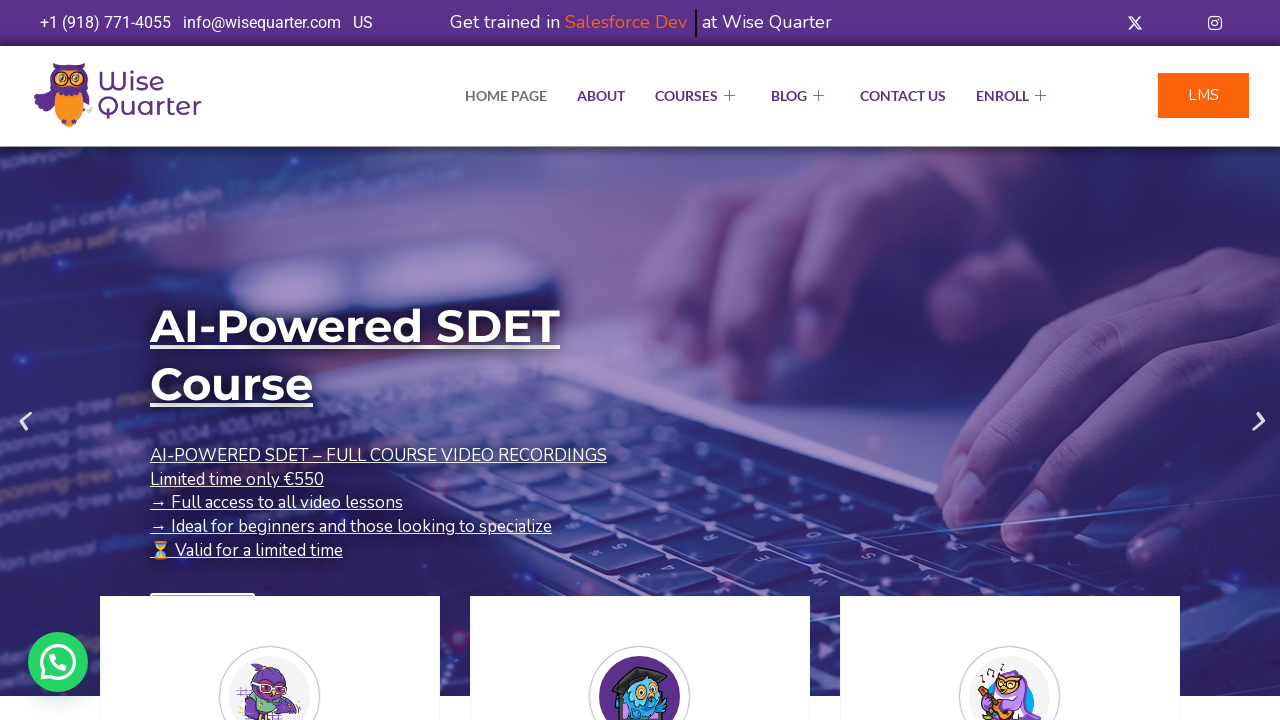

Navigated to https://www.wisequarter.com
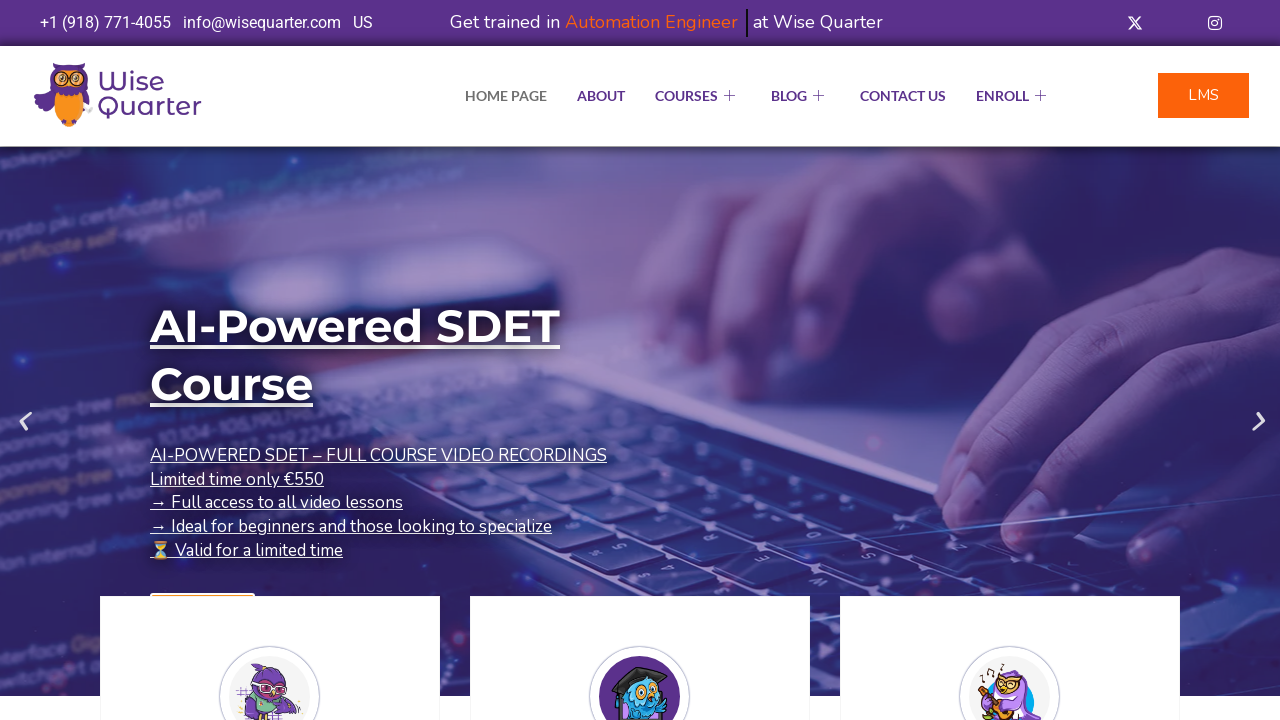

Retrieved page title: IT Bootcamp Courses, Online Classes - Wise Quarter Course
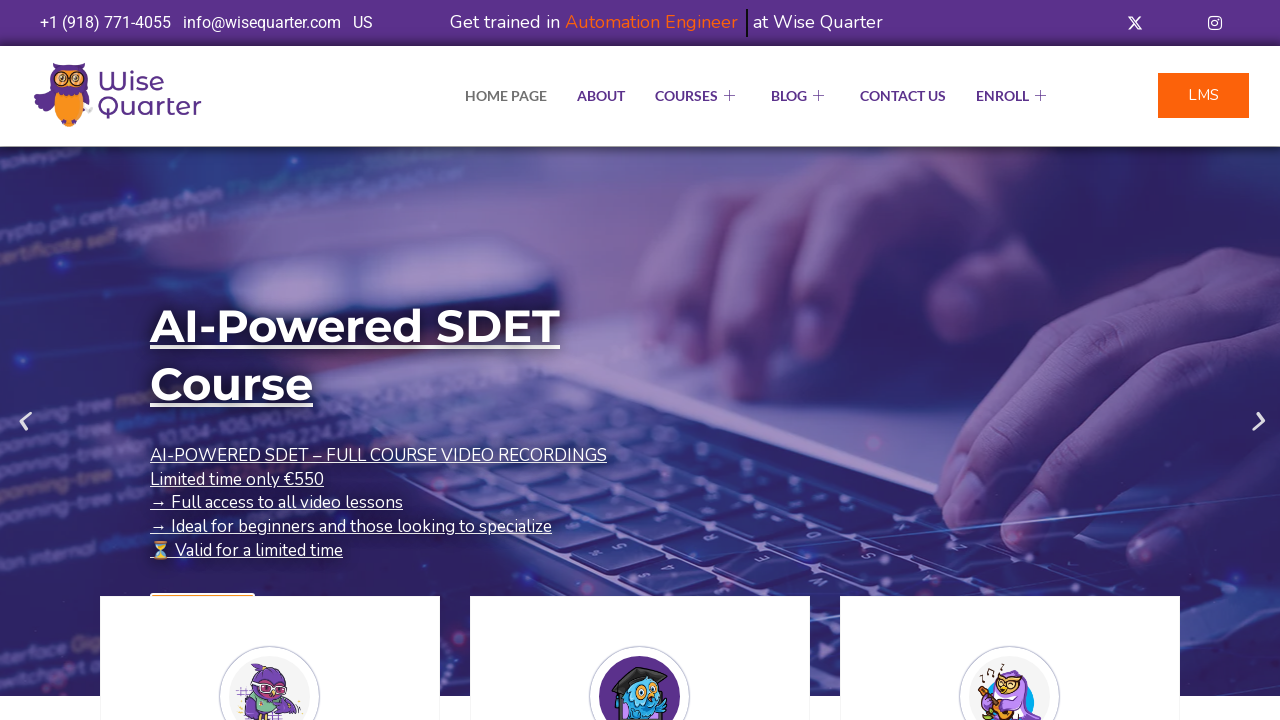

Printed page title to console: IT Bootcamp Courses, Online Classes - Wise Quarter Course
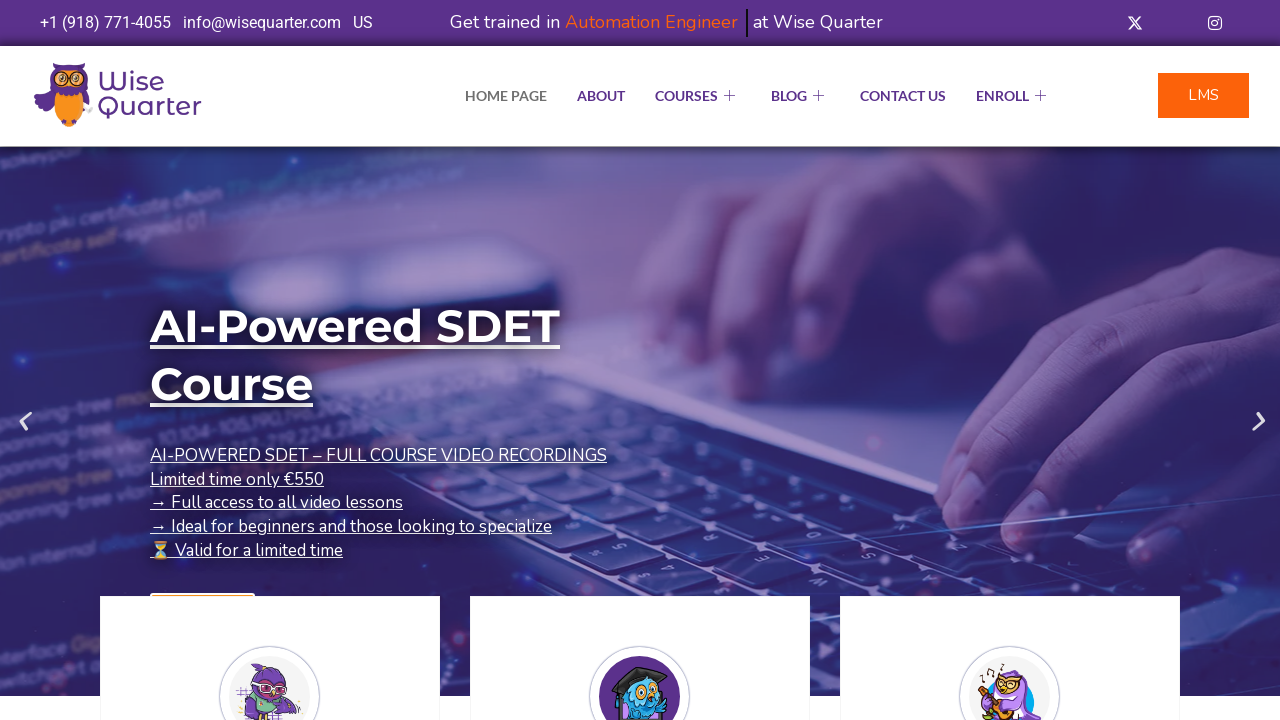

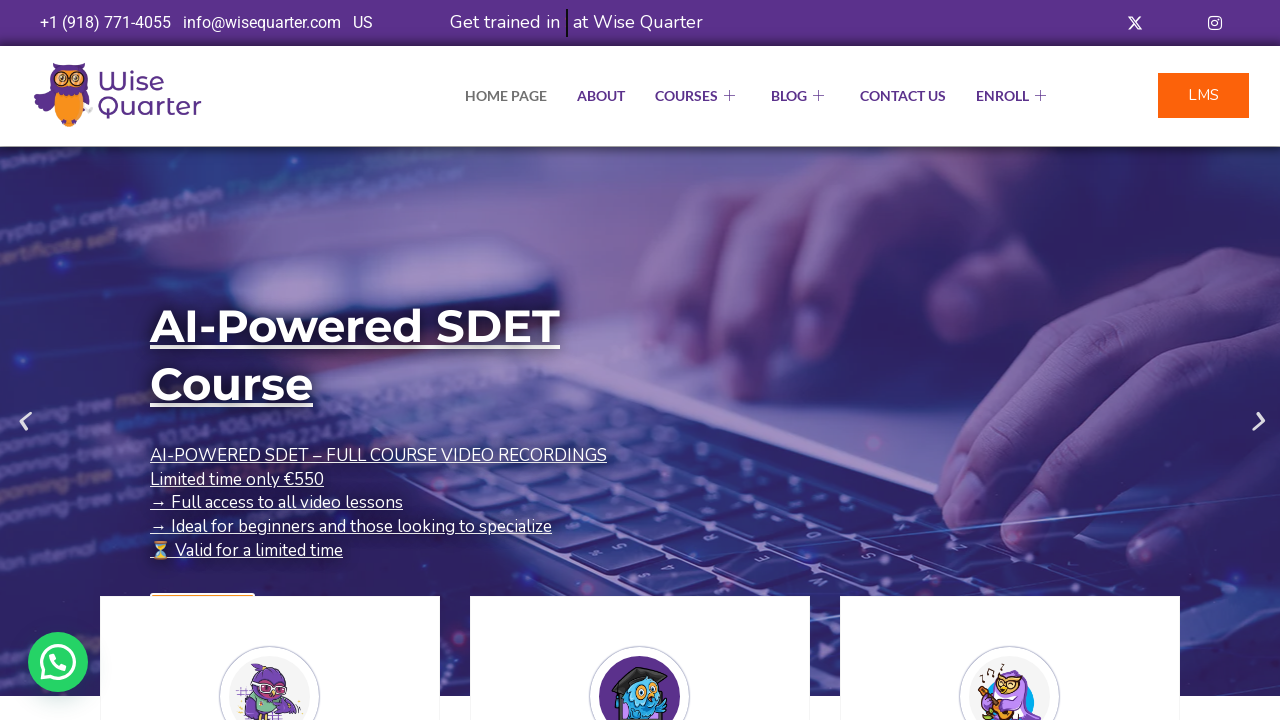